Tests drag and drop functionality on jQuery UI demo page by dragging an element and dropping it onto a target area within an iframe

Starting URL: https://jqueryui.com/droppable/

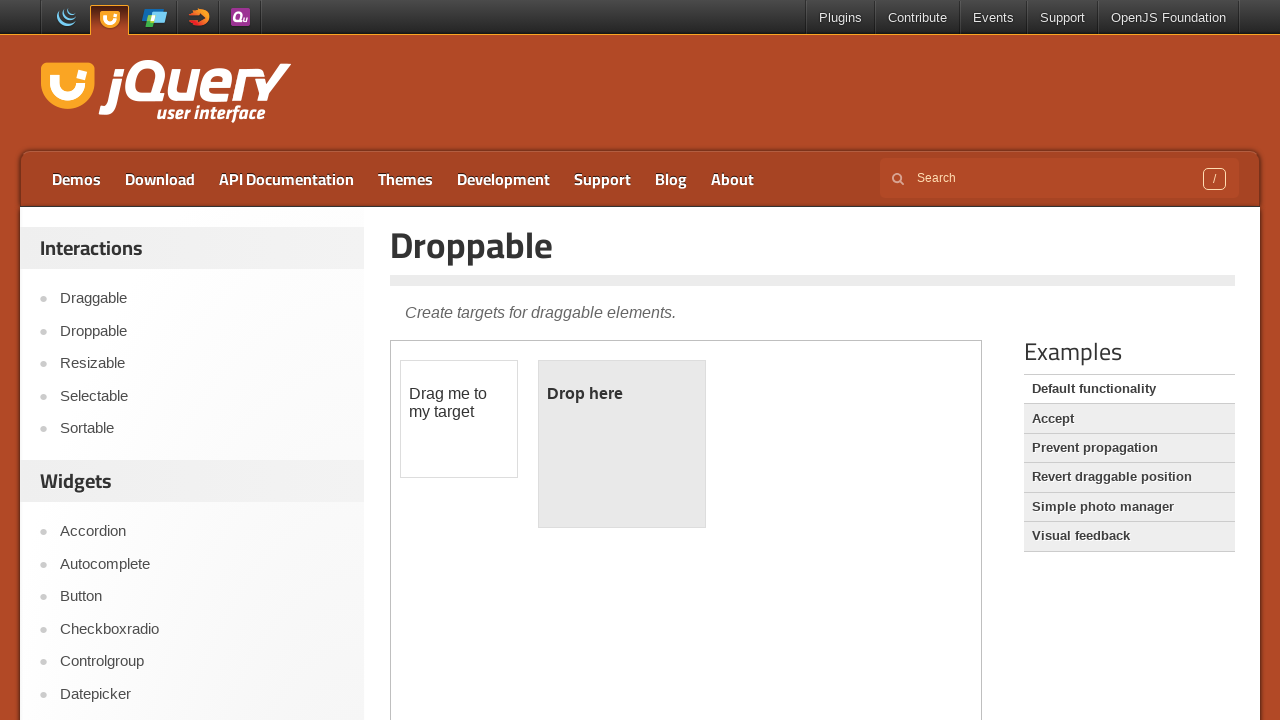

Located the droppable demo iframe
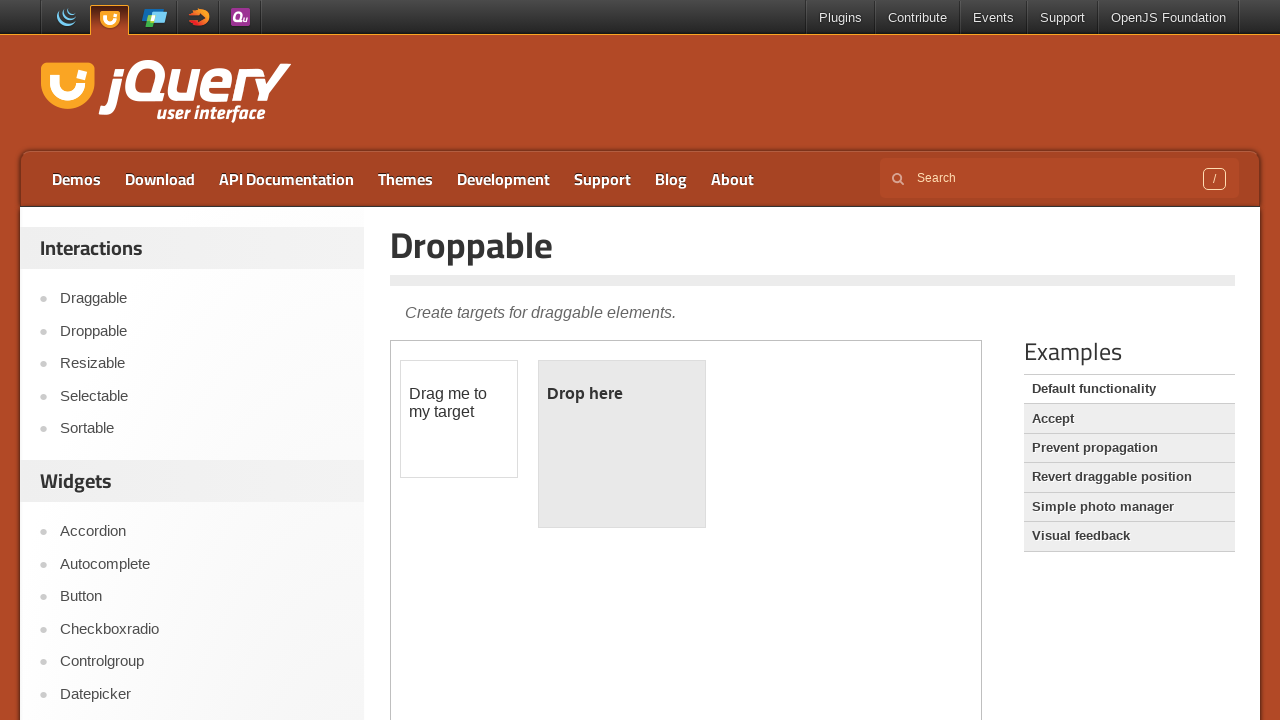

Located the draggable element
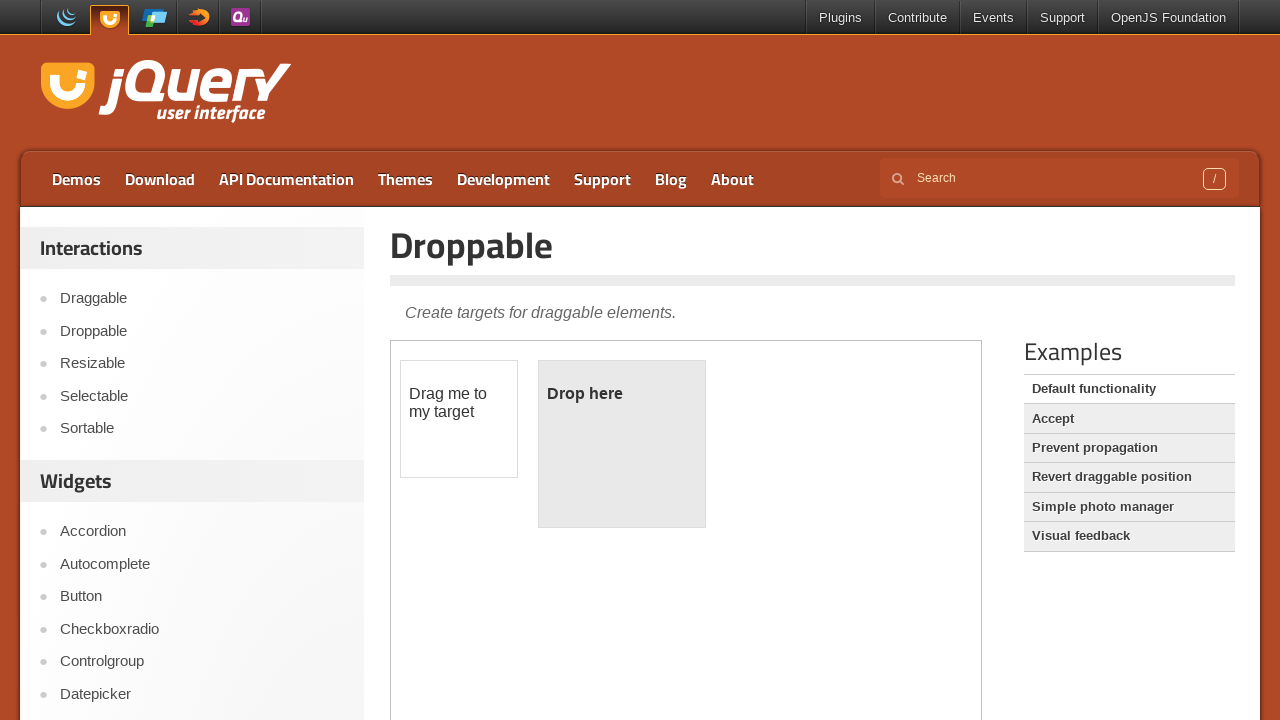

Located the droppable target element
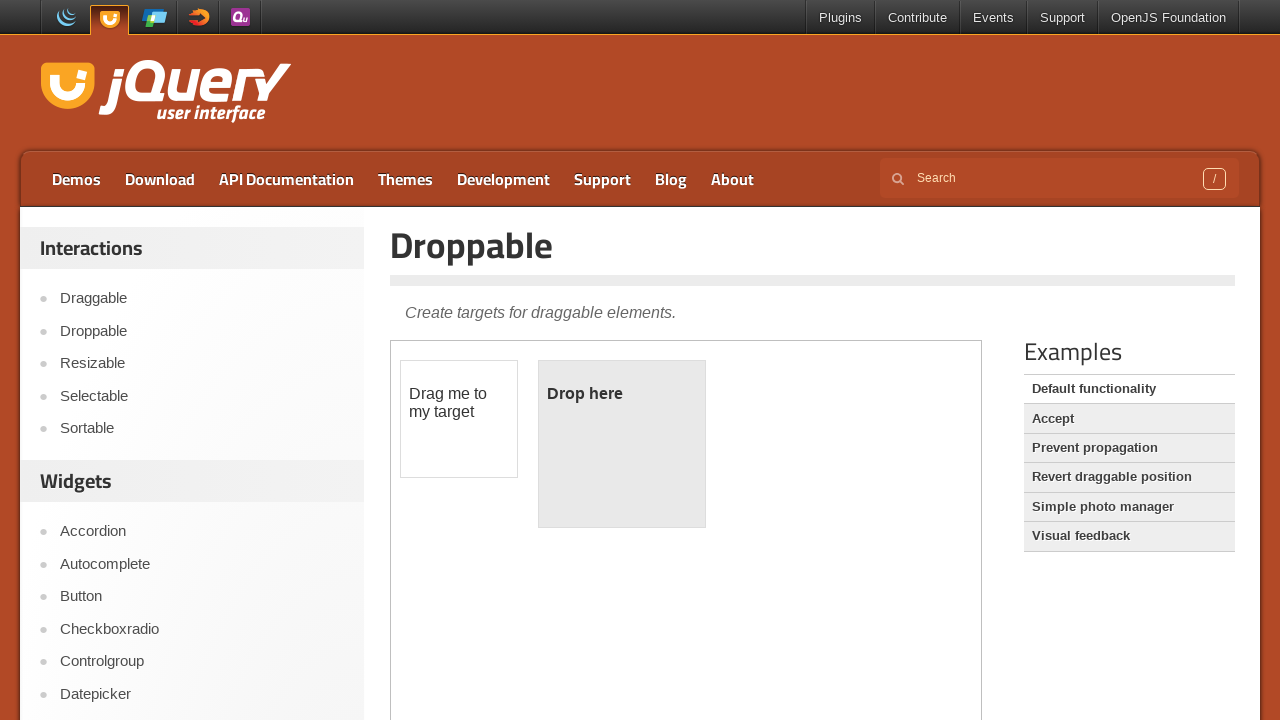

Dragged element onto target area and dropped it at (622, 444)
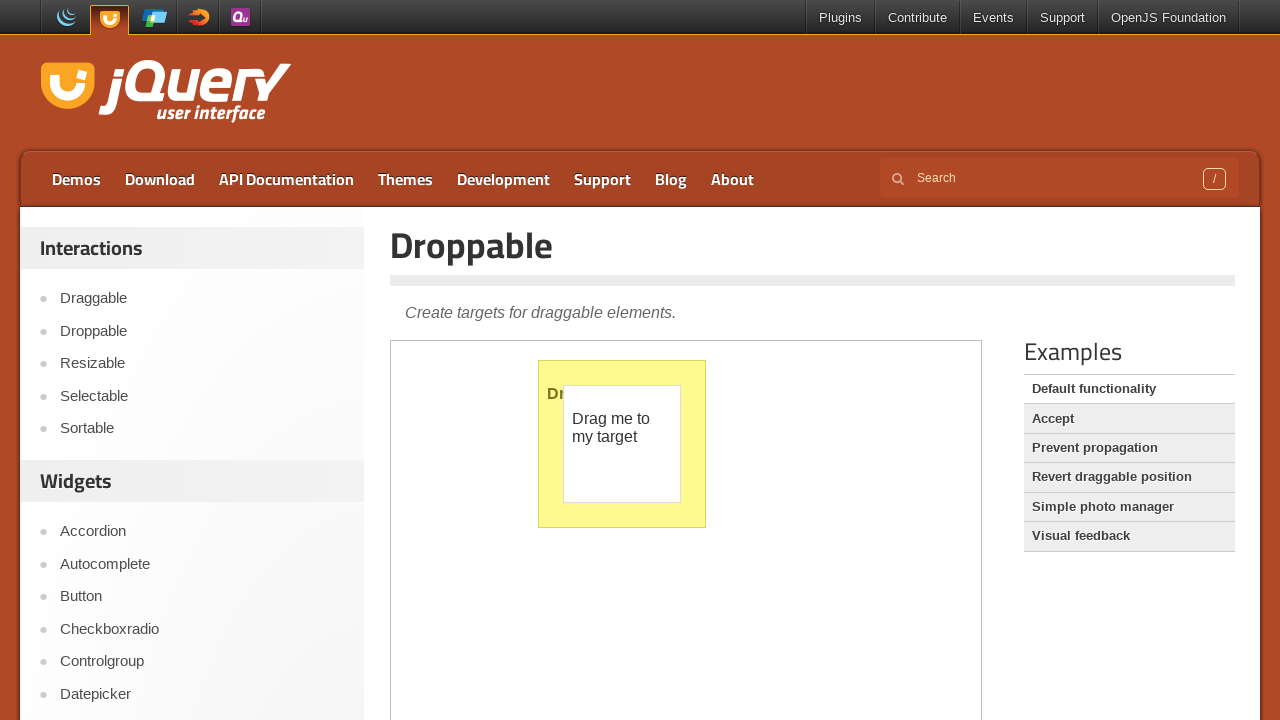

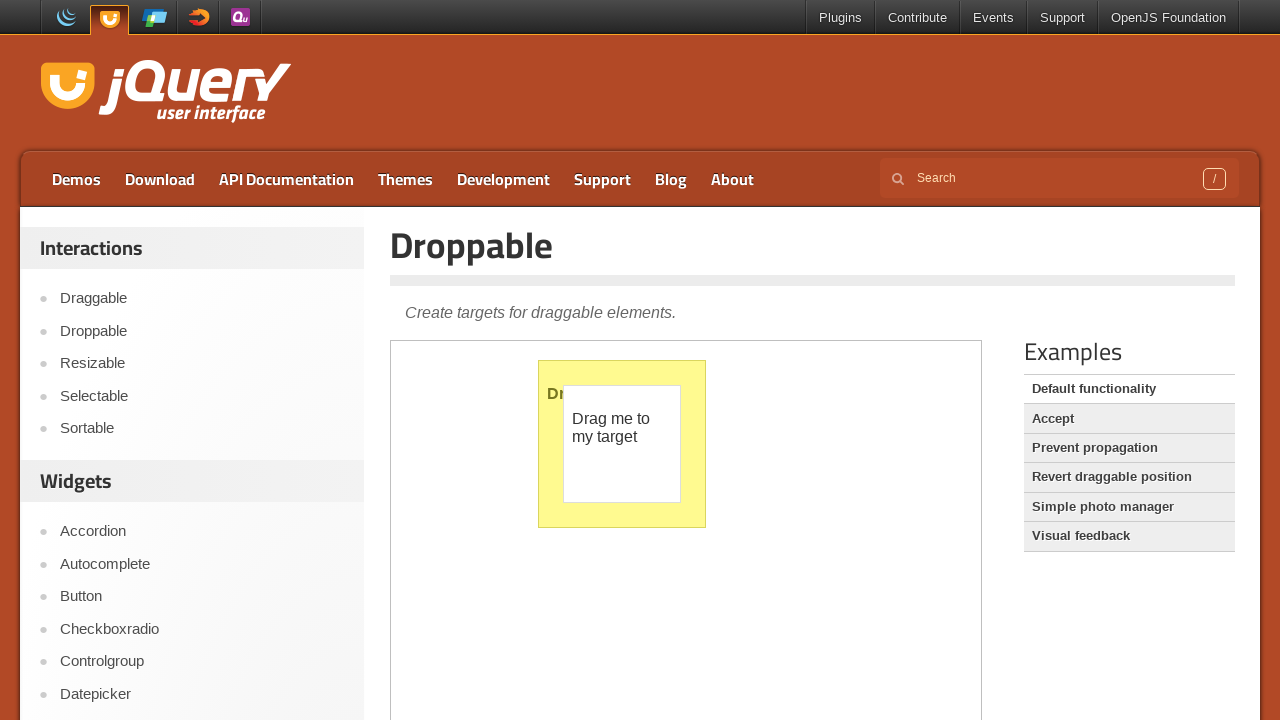